Waits for a price to reach $100, clicks a booking button, solves a mathematical calculation, and submits the answer

Starting URL: http://suninjuly.github.io/explicit_wait2.html

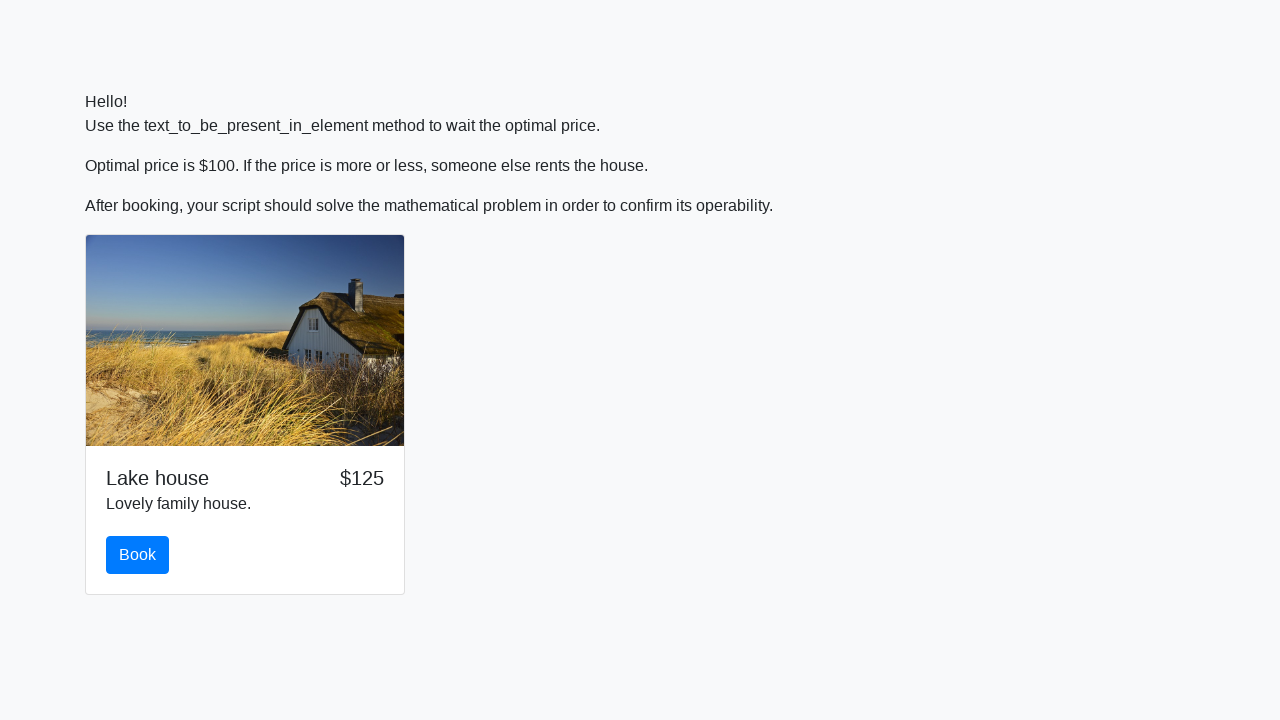

Waited for price to reach $100
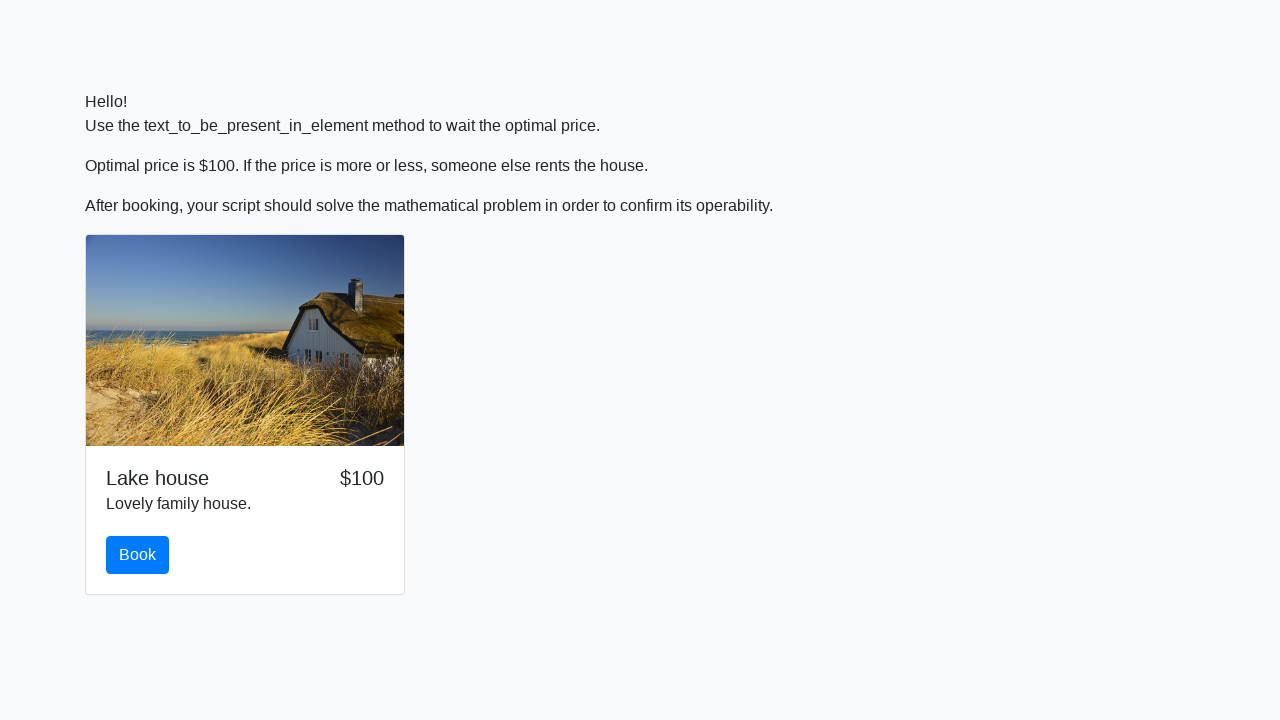

Clicked the booking button at (138, 555) on #book
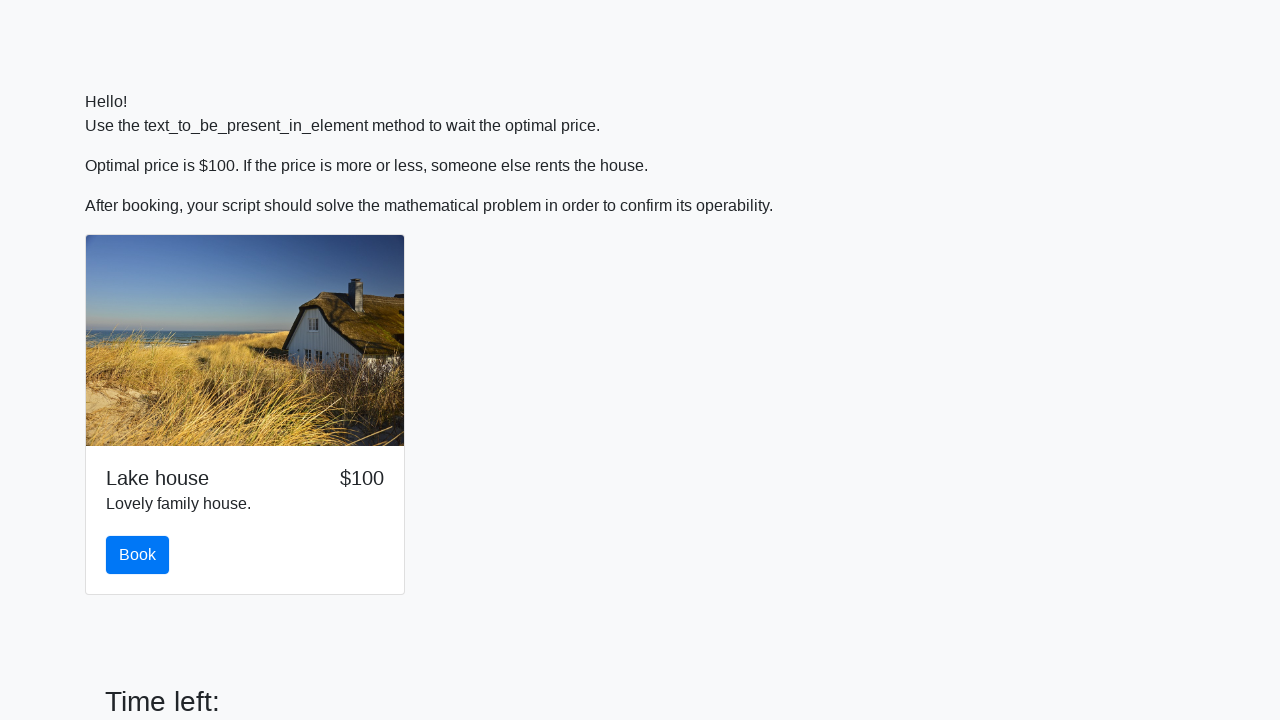

Retrieved input value: 79
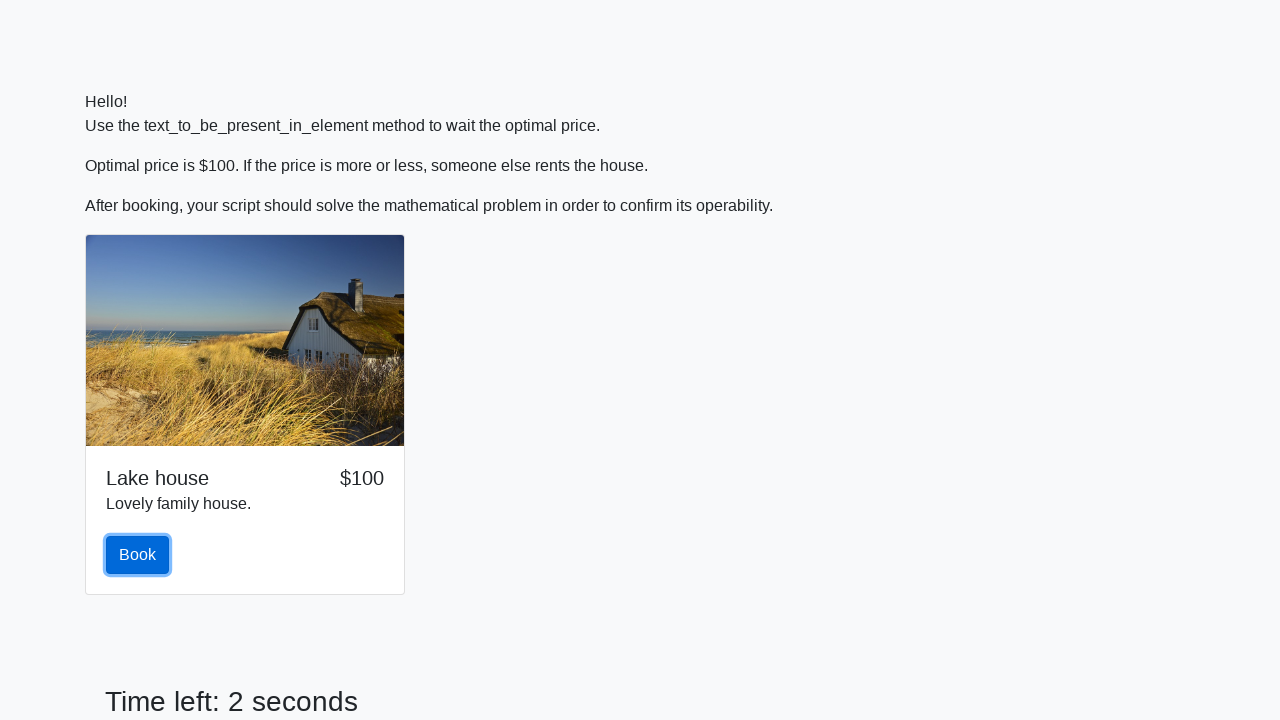

Calculated mathematical result: 1.6732296593971276
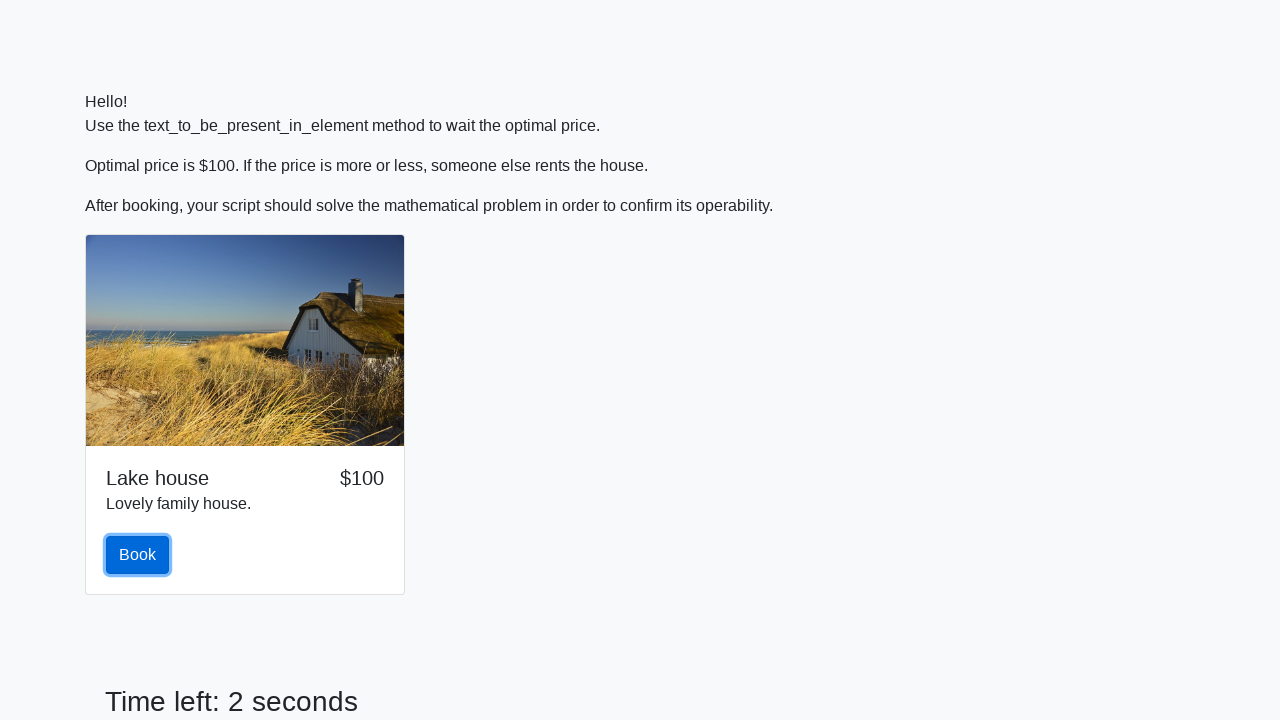

Filled answer field with calculated value on #answer
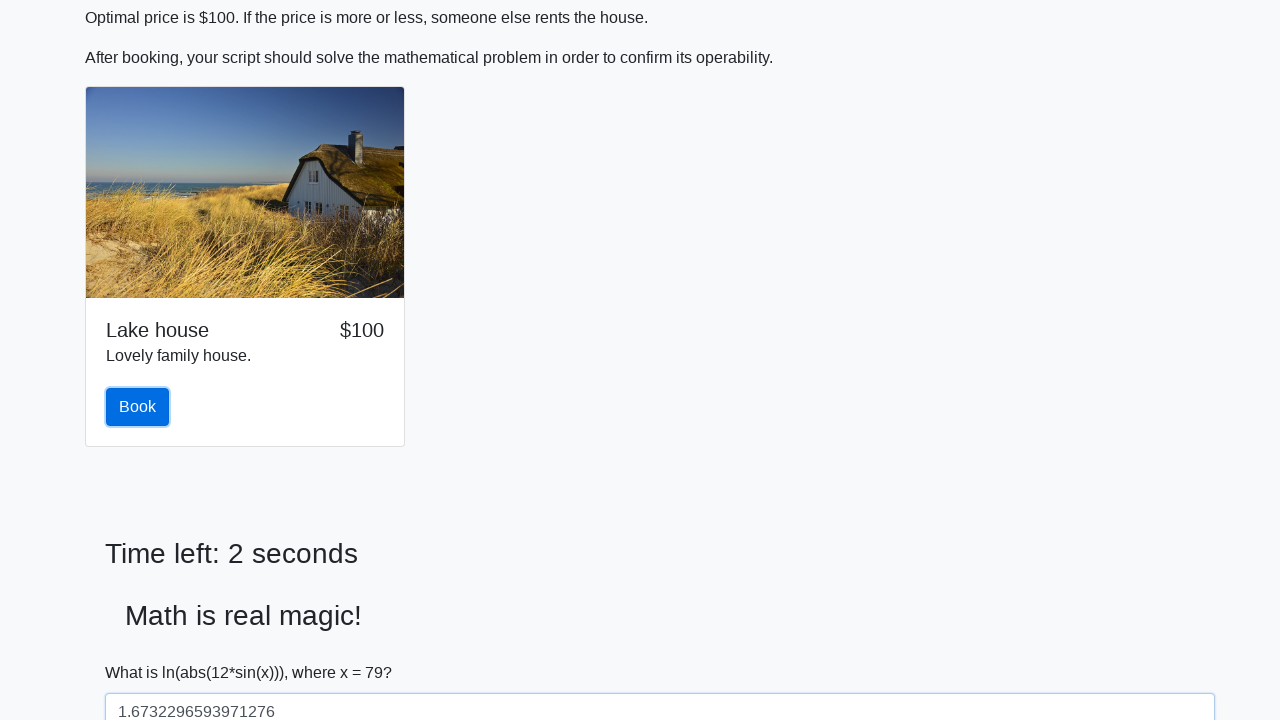

Submitted the form at (143, 651) on [type='submit']
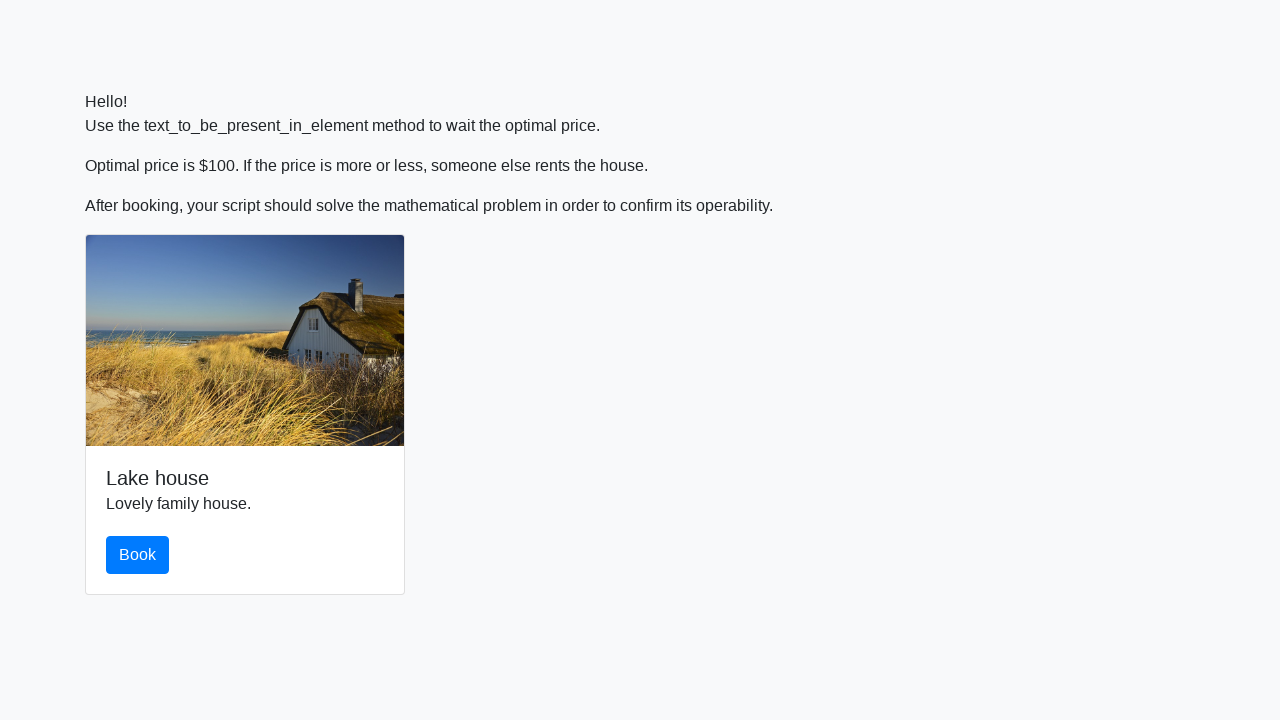

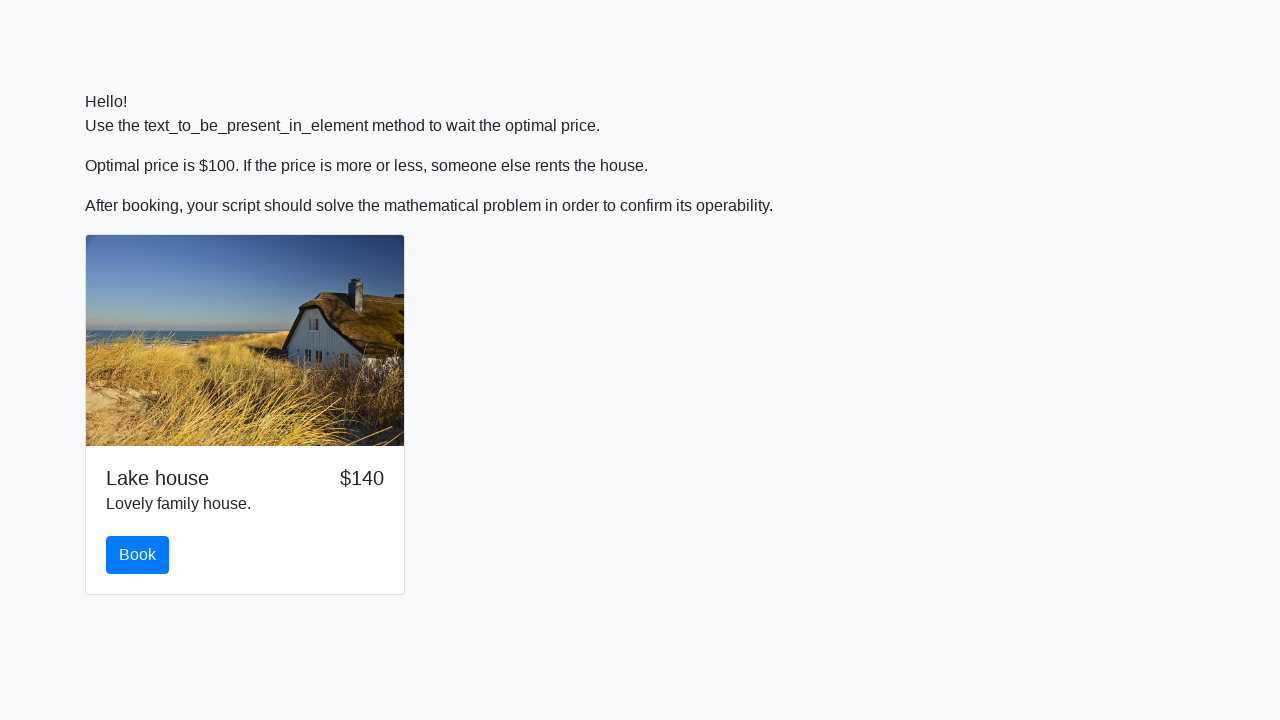